Tests dropdown selection by selecting 'Green' option using index position and verifying the selection

Starting URL: https://demoqa.com/select-menu

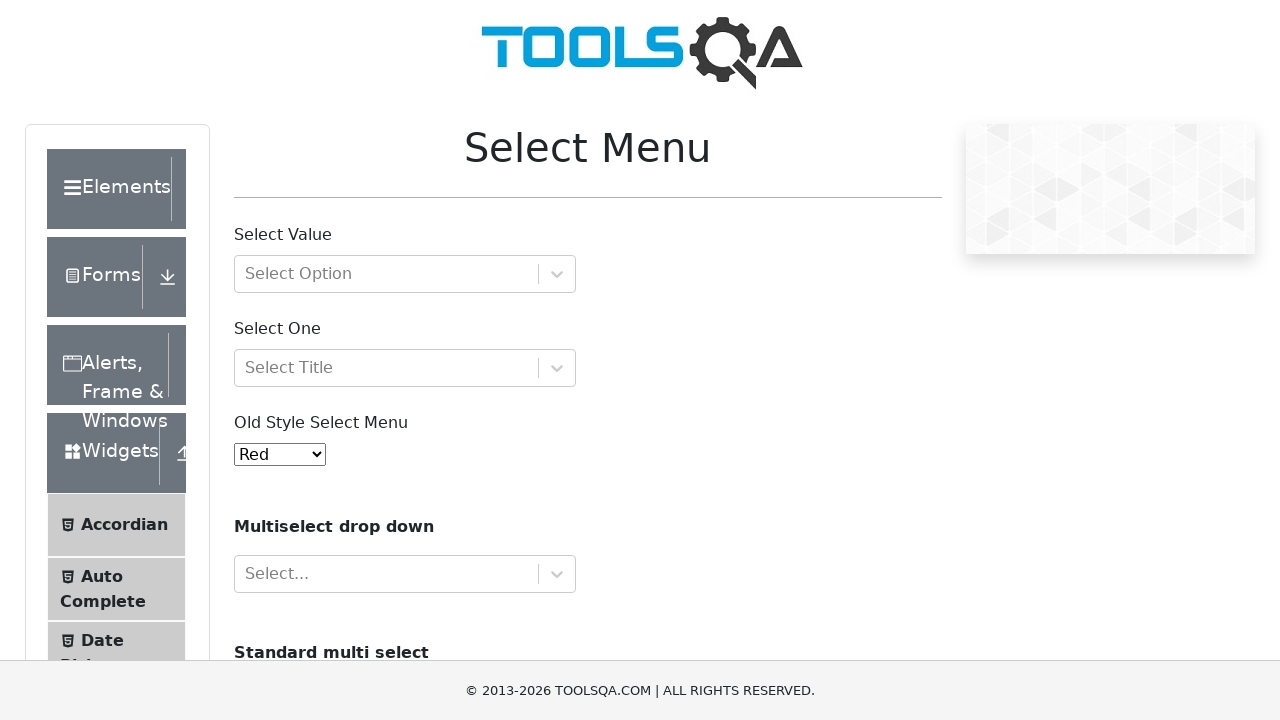

Navigated to select menu demo page
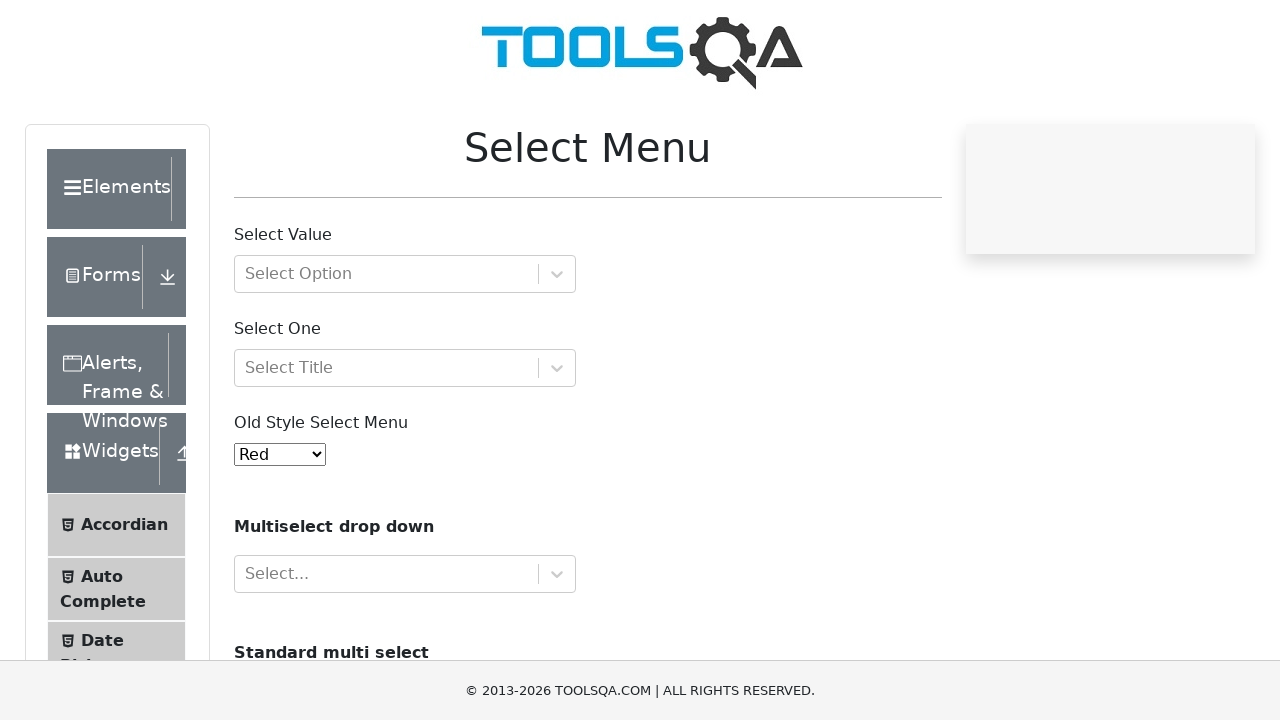

Selected Green option from dropdown using index position 2 on #oldSelectMenu
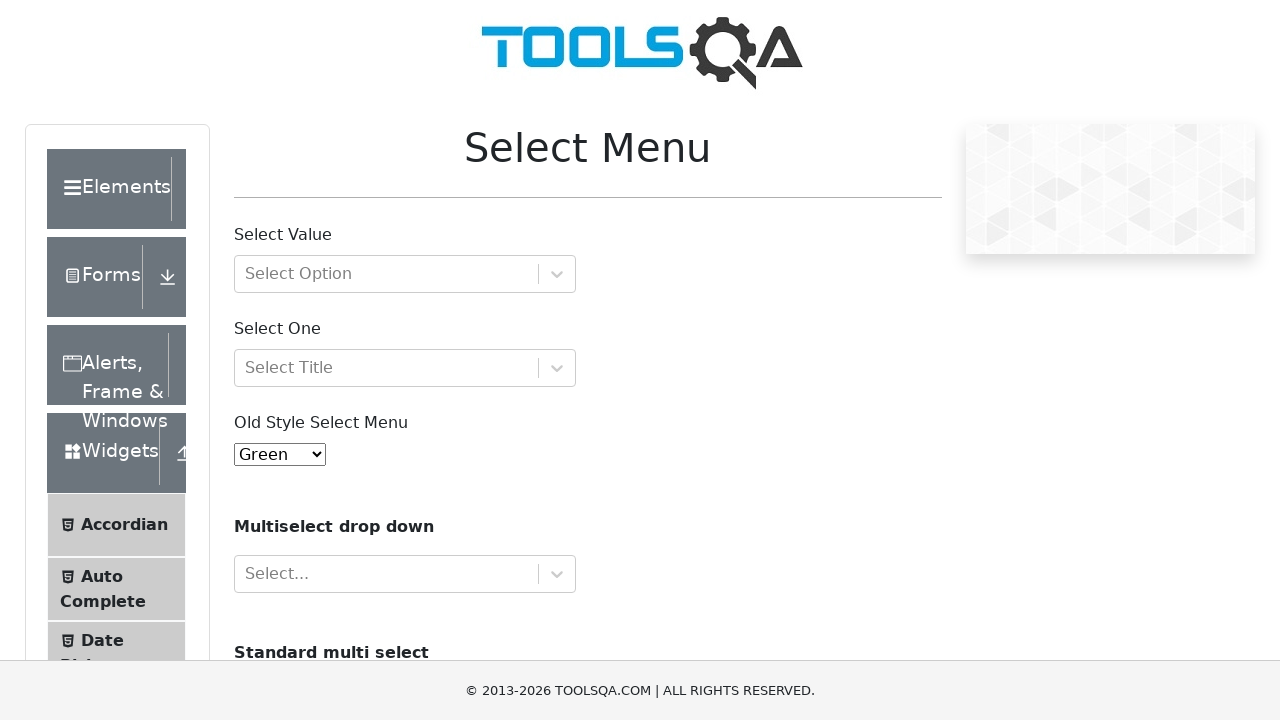

Retrieved the selected option value from dropdown
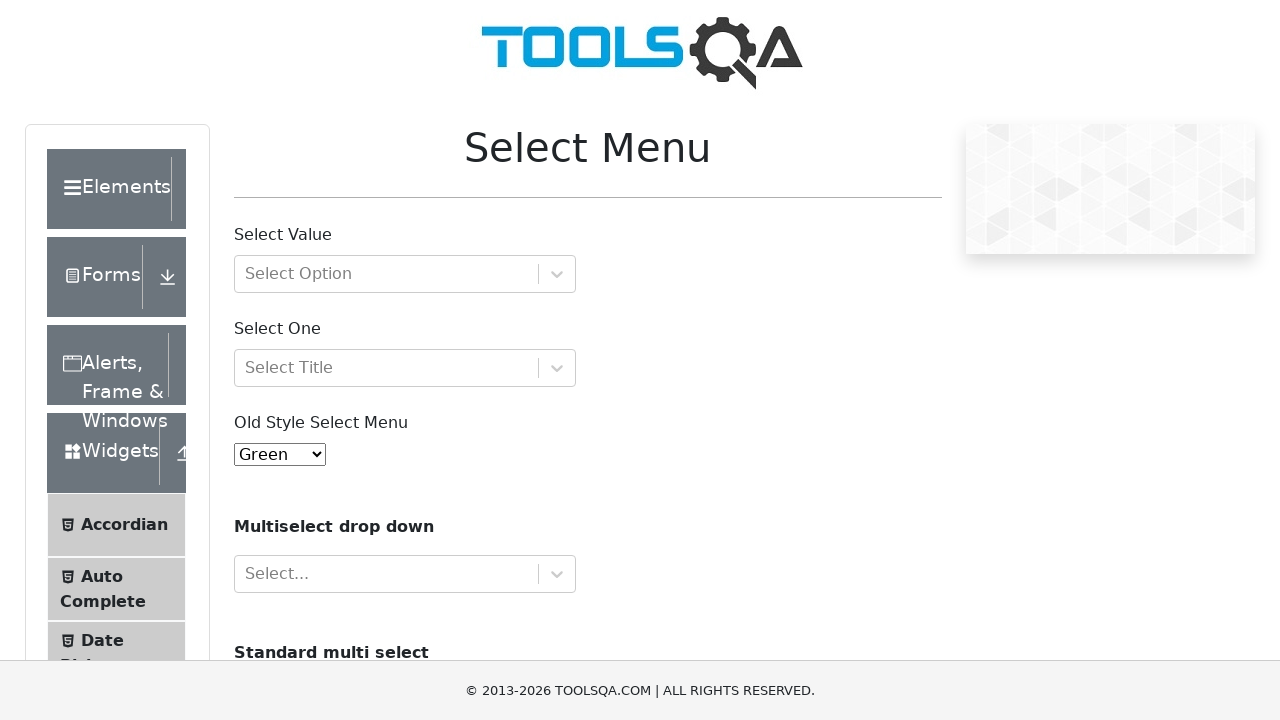

Retrieved the text content of the selected option
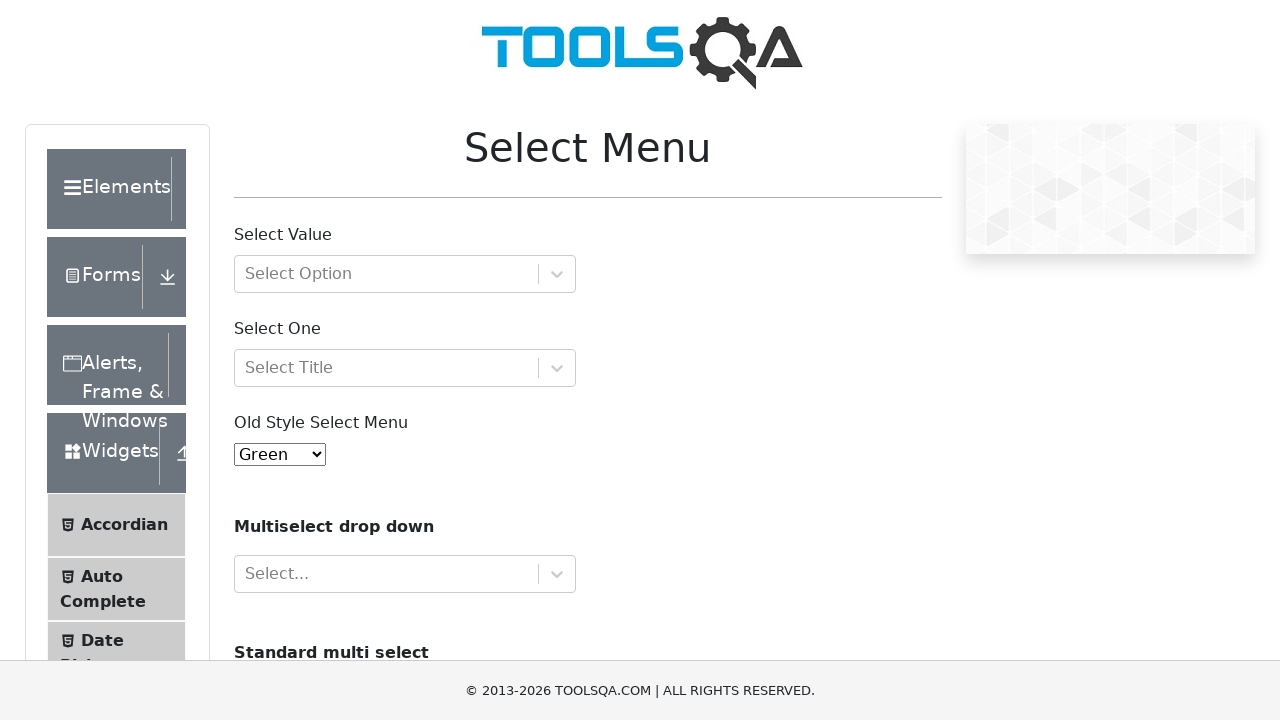

Verified that 'Green' option is selected - assertion passed
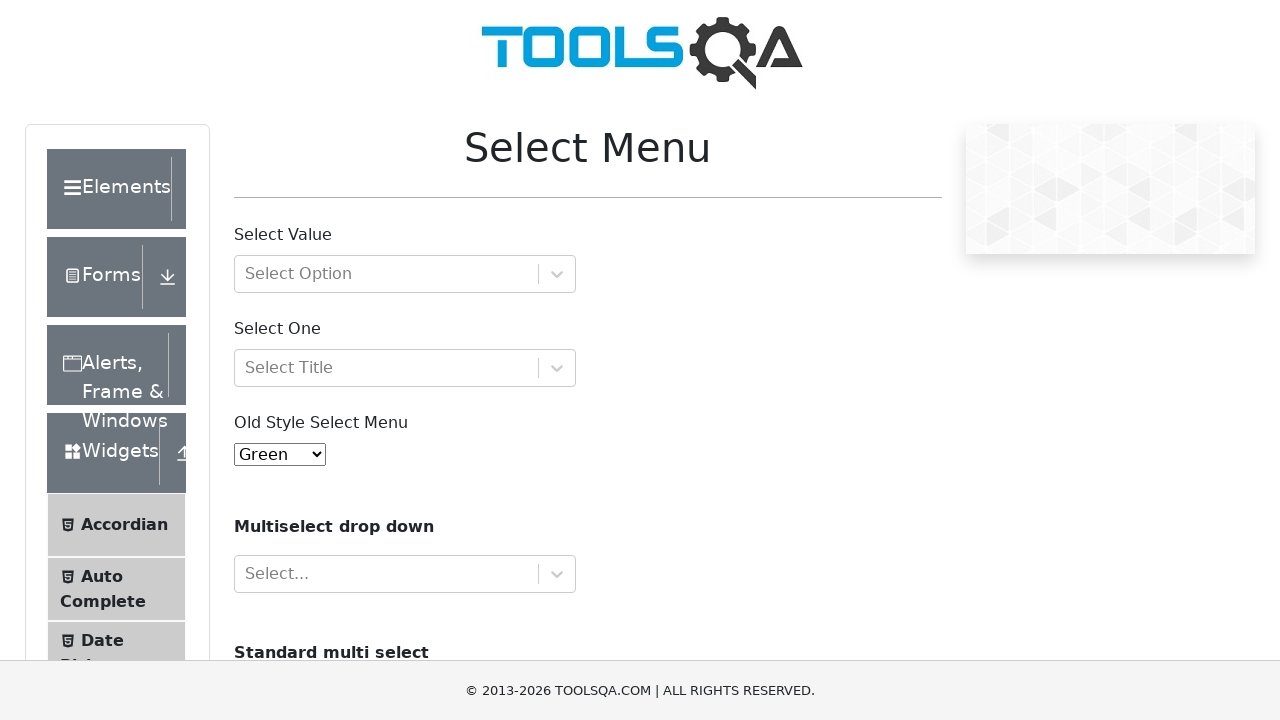

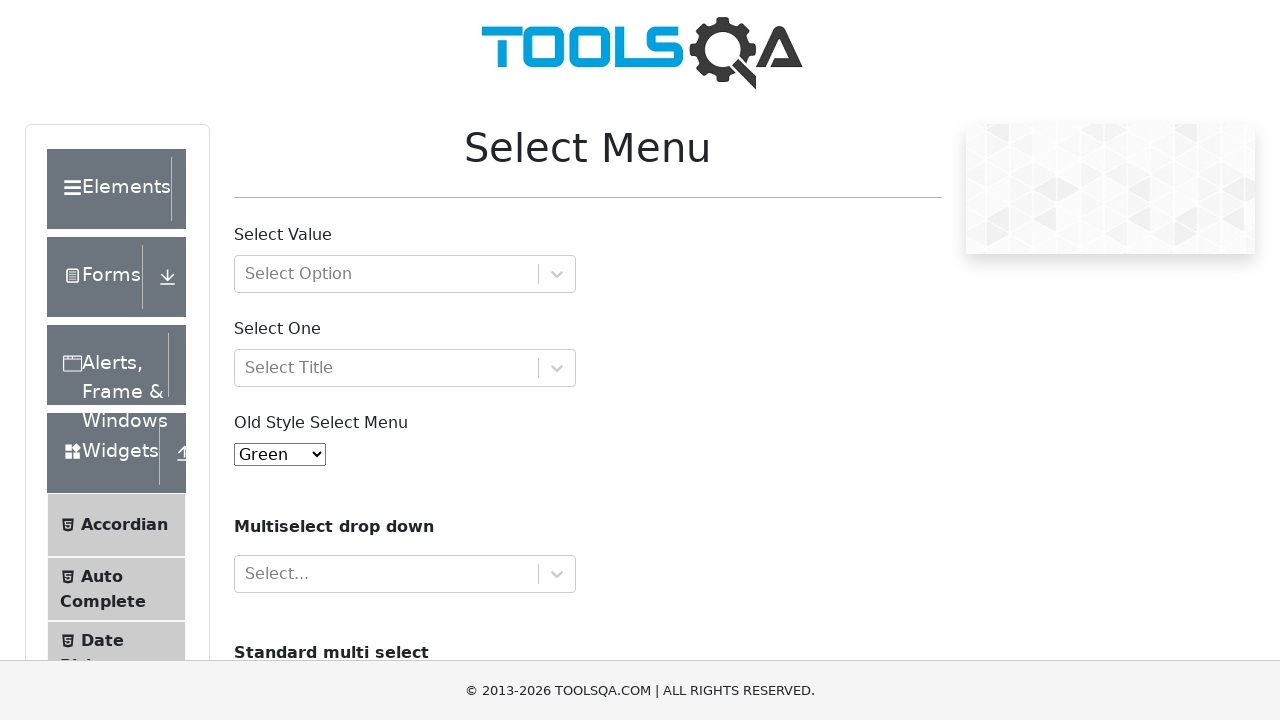